Navigates to NetEase homepage and waits for the page to load

Starting URL: http://www.163.com

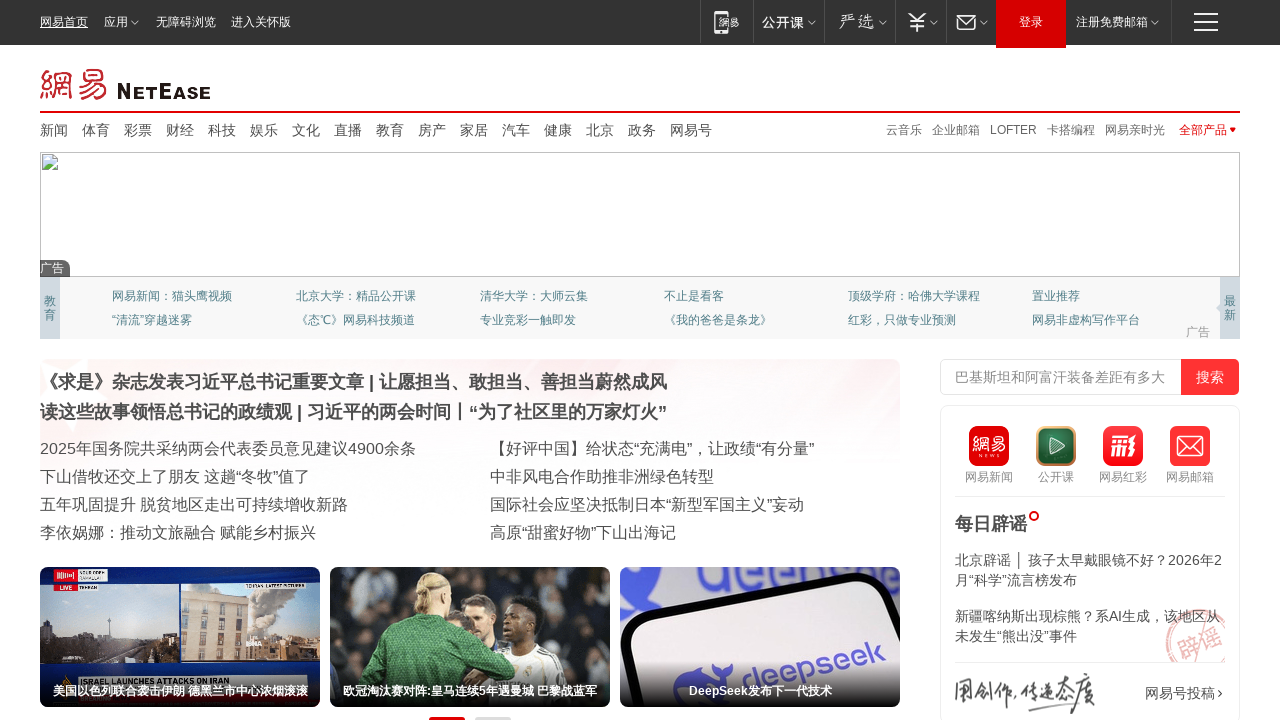

NetEase homepage loaded and DOM content ready
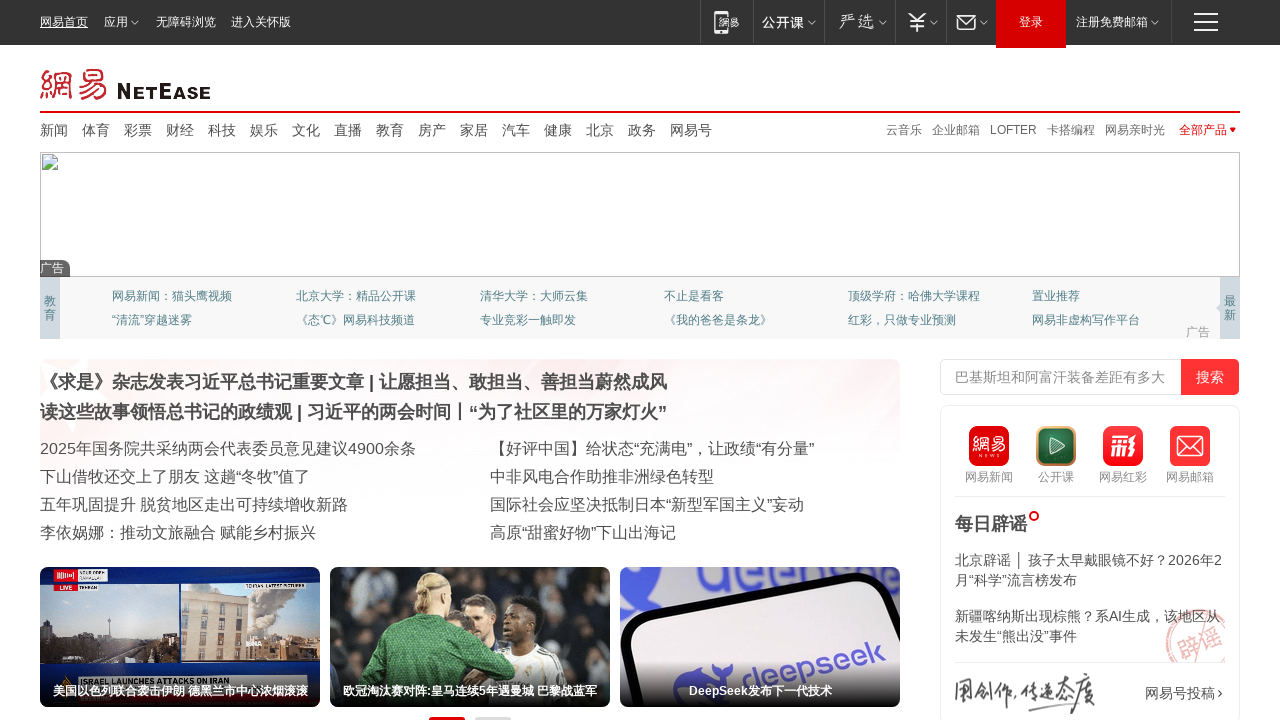

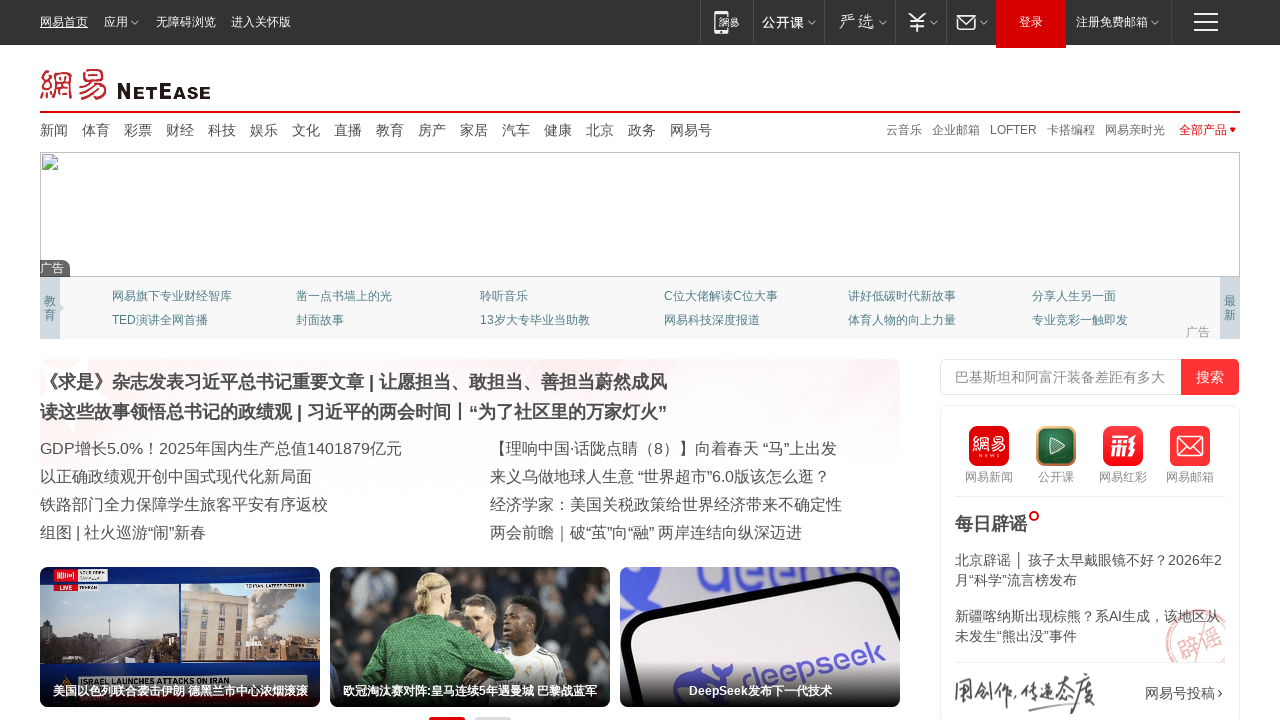